Tests double-click functionality by double-clicking on a paragraph element and verifying the result message

Starting URL: https://dgotlieb.github.io/Actions

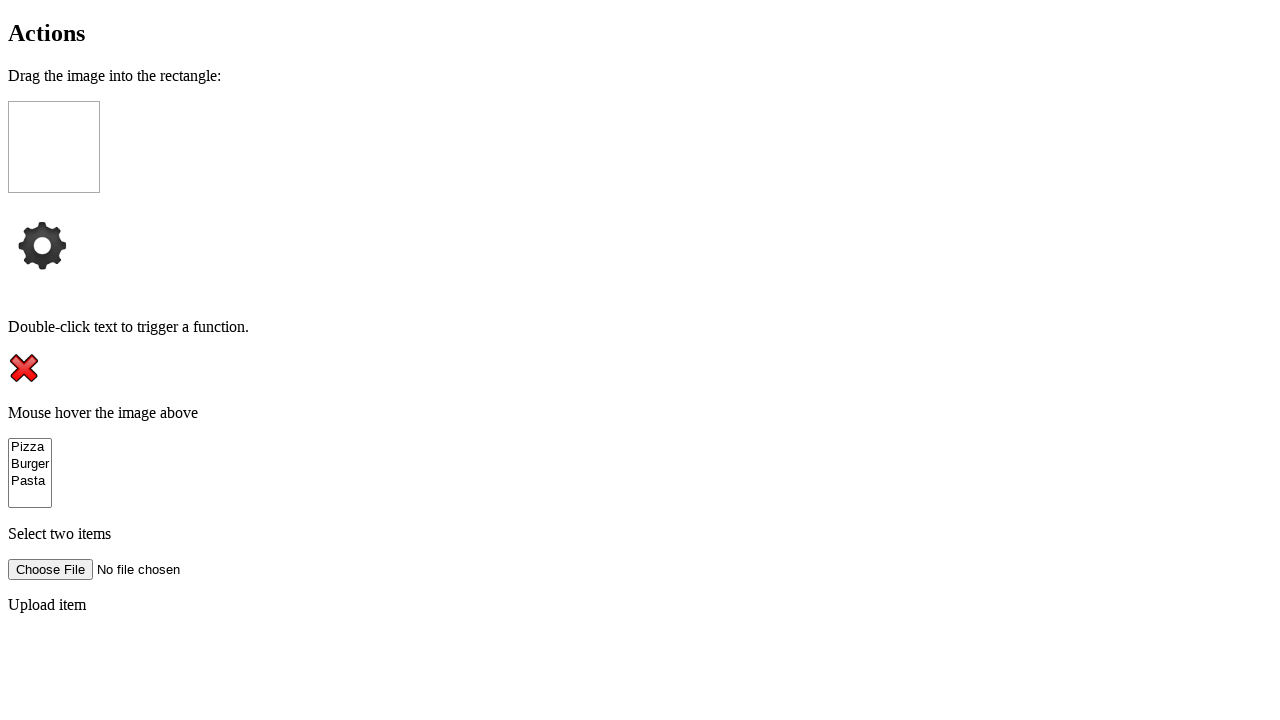

Double-clicked on the target paragraph element at (640, 327) on xpath=/html/body/p[2]
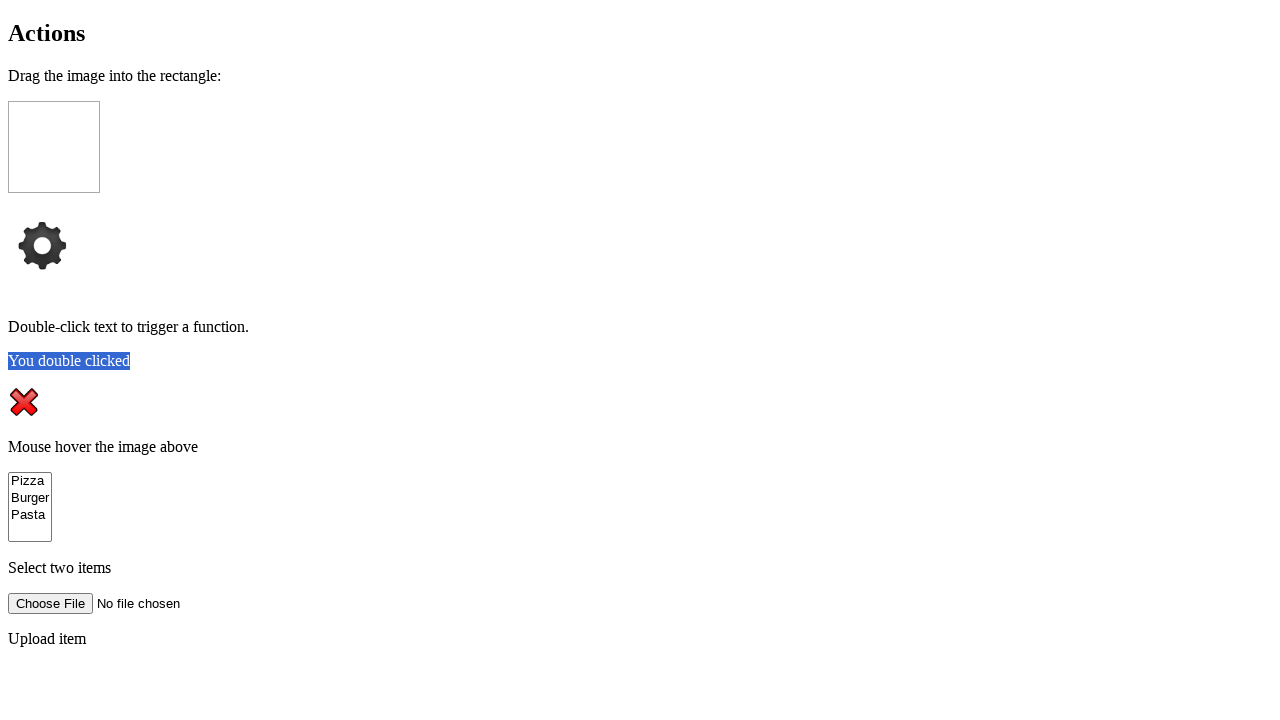

Result message element appeared after double-click
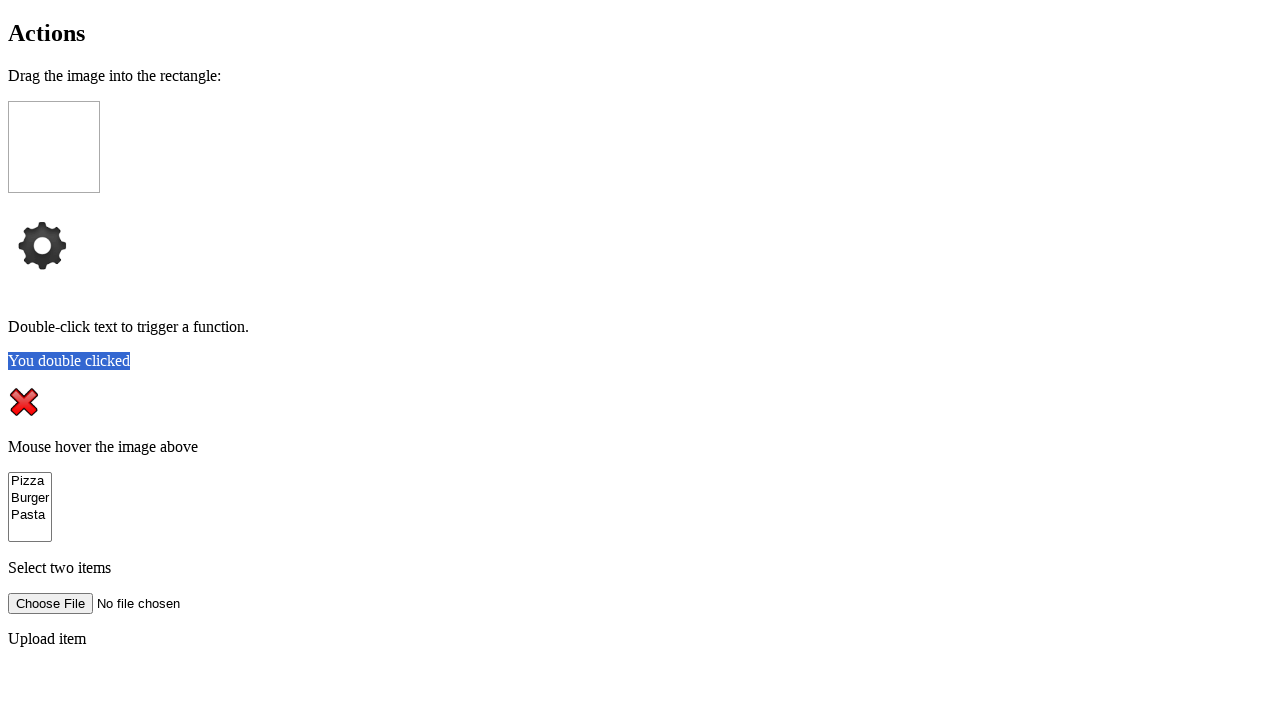

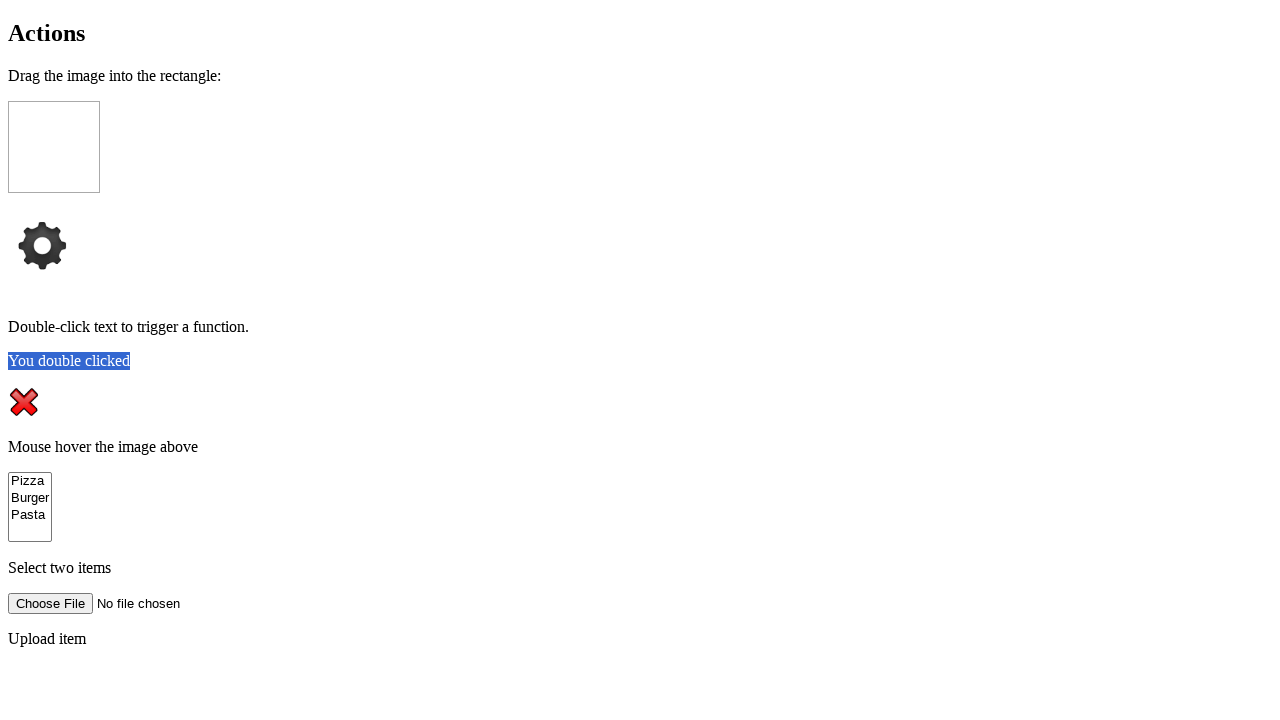